Tests dropdown menu interaction by selecting an option from the dropdown

Starting URL: https://the-internet.herokuapp.com/dropdown

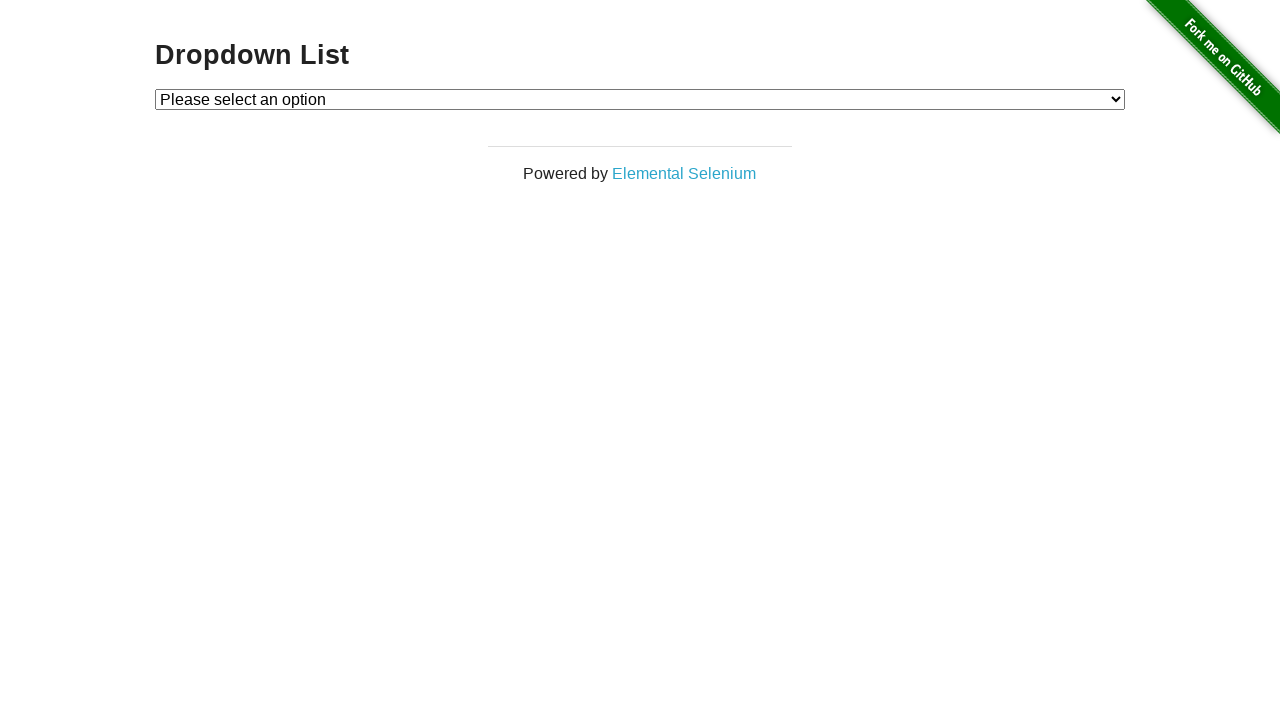

Navigated to dropdown menu page
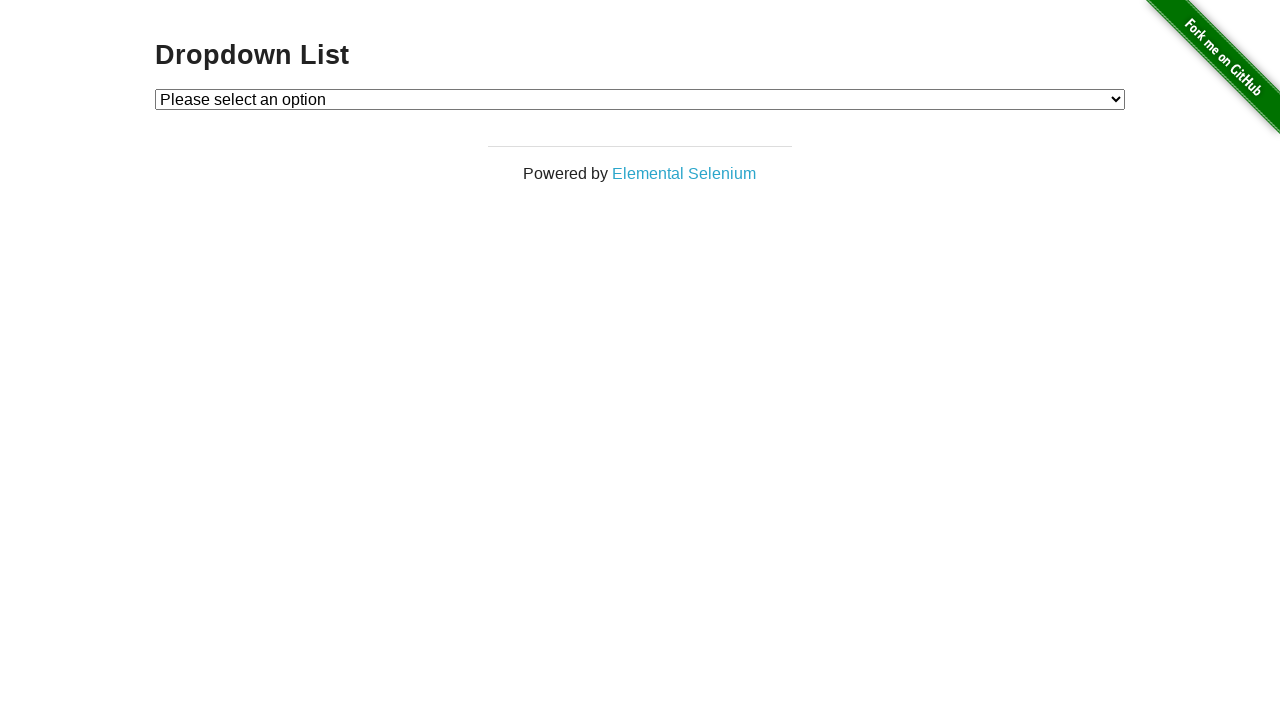

Located dropdown menu element
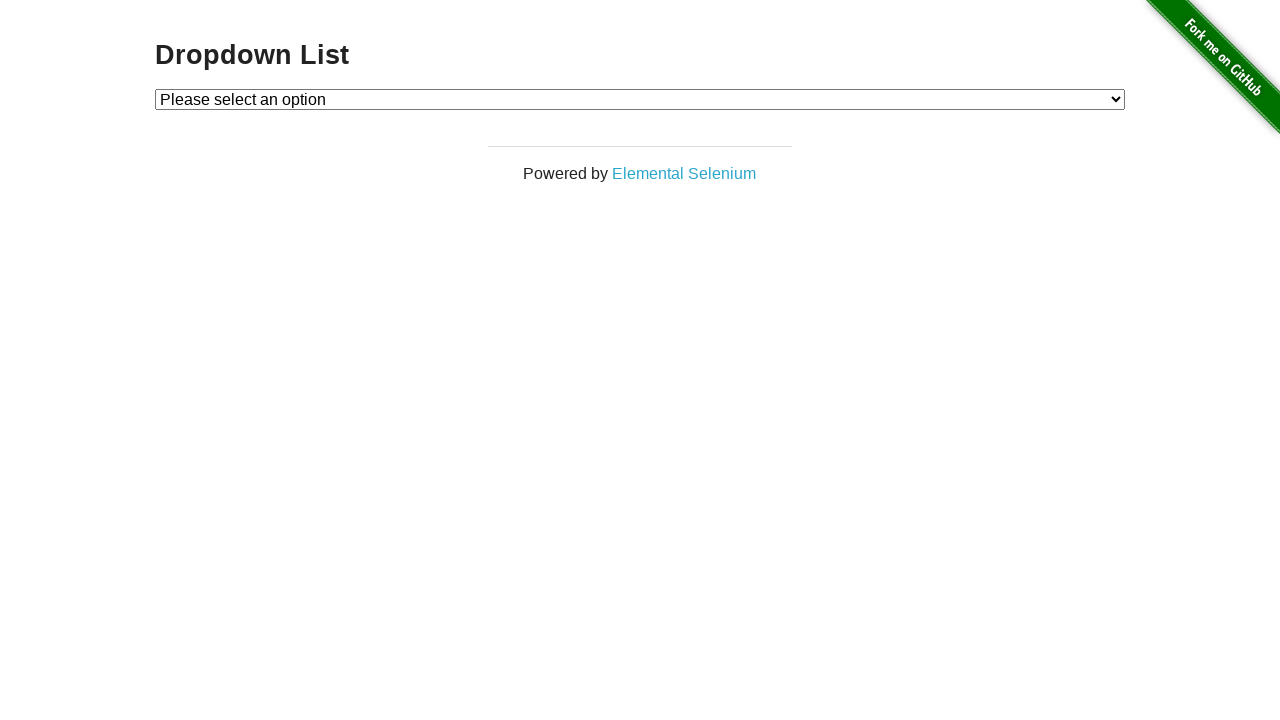

Selected Option 1 from dropdown menu on #dropdown
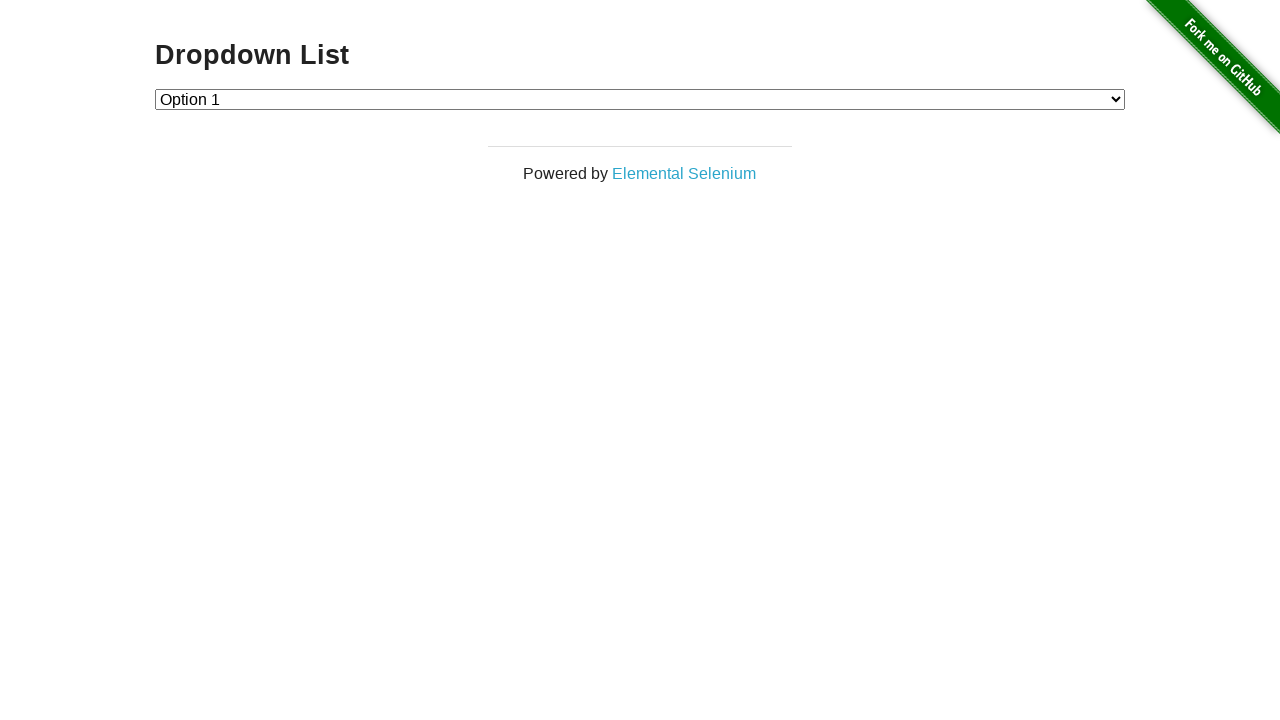

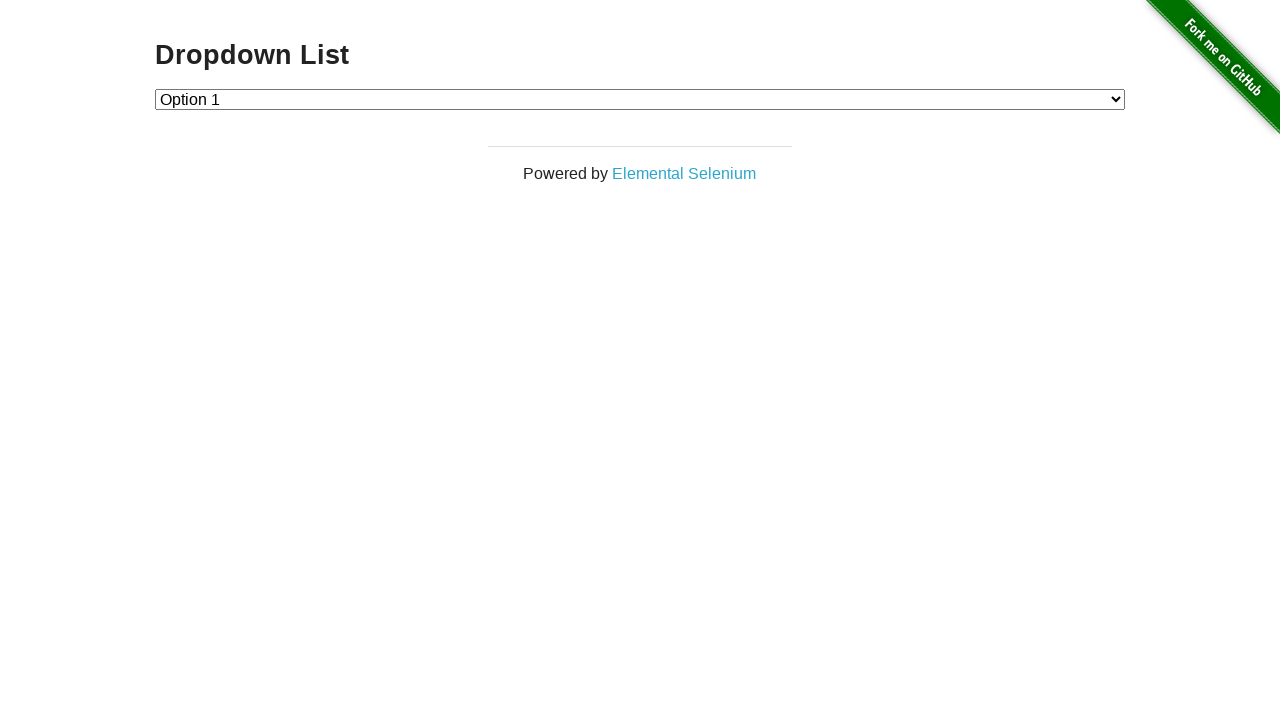